Tests right-click context menu functionality by right-clicking on an element and selecting the copy option from the context menu

Starting URL: http://swisnl.github.io/jQuery-contextMenu/demo.html

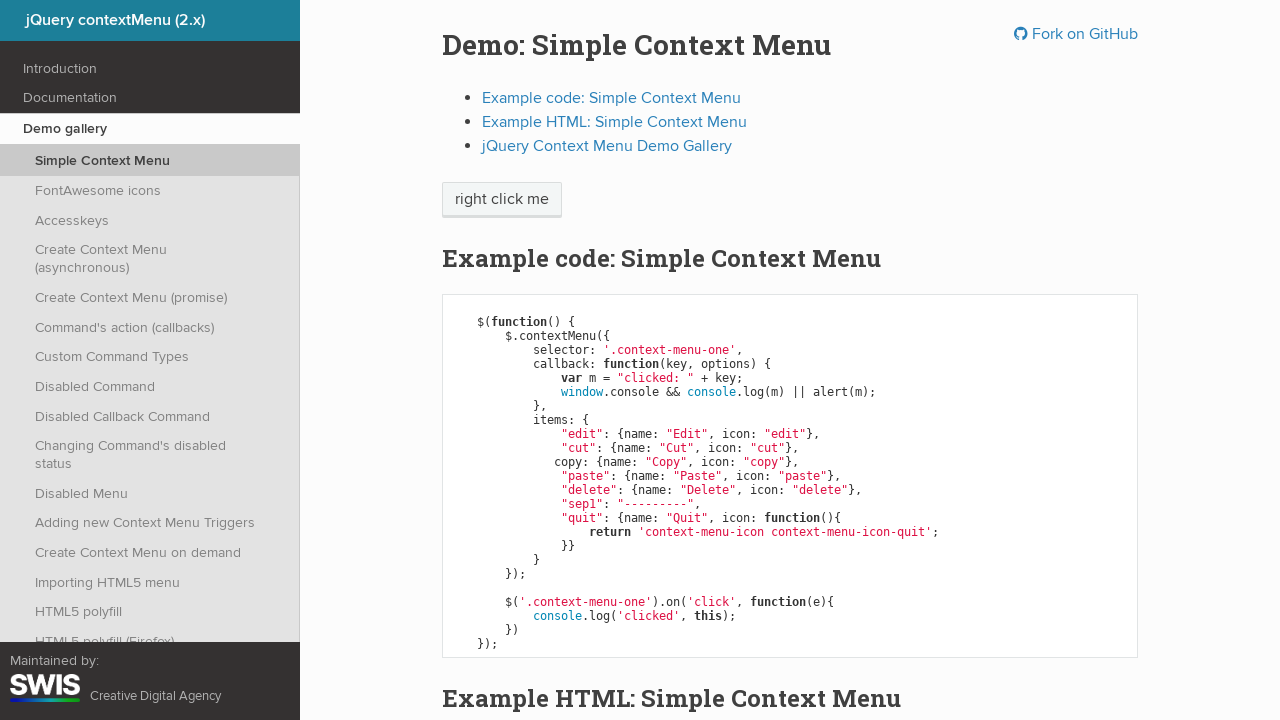

Located the context menu target element
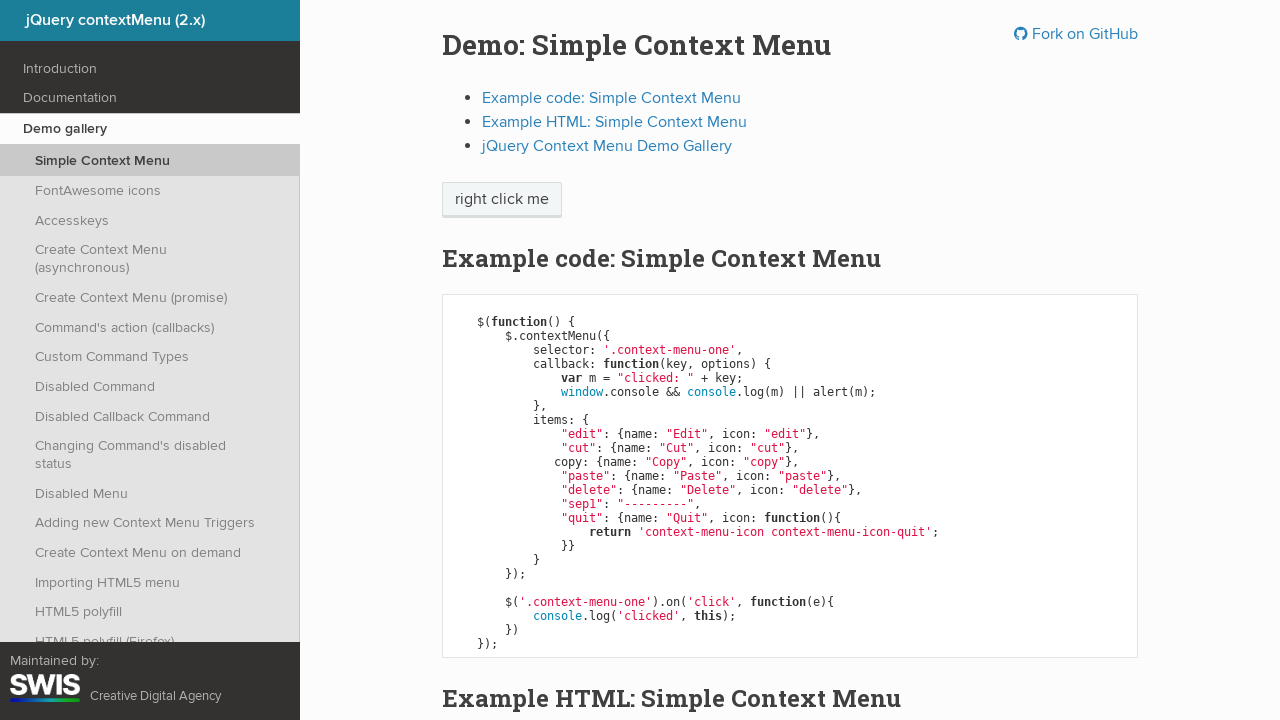

Right-clicked on the context menu element to open the context menu at (502, 200) on .context-menu-one
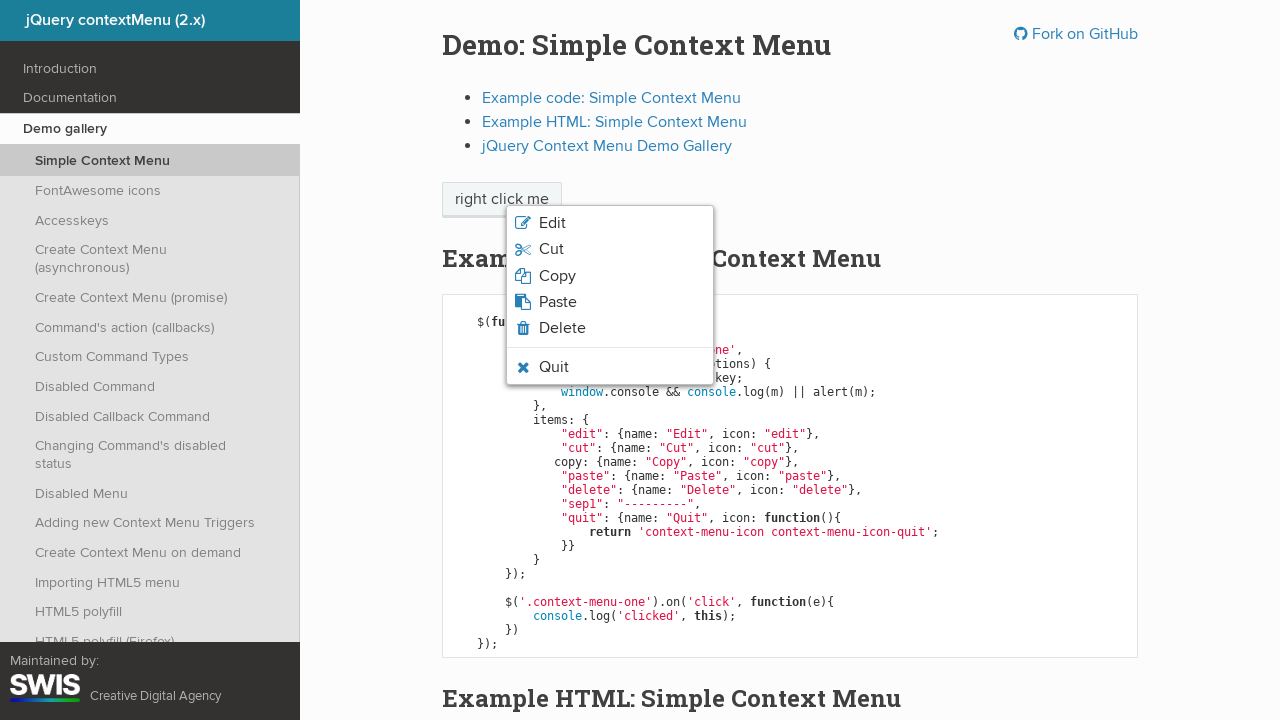

Clicked the copy option from the context menu at (610, 276) on .context-menu-icon-copy
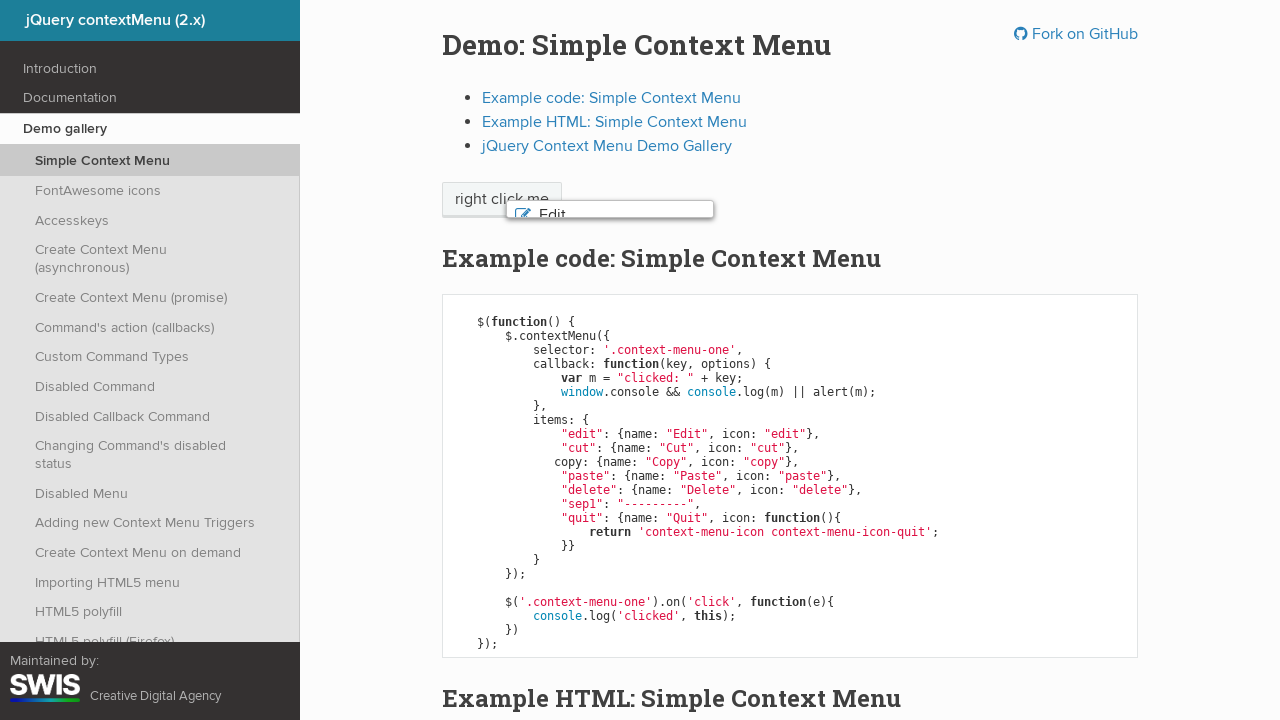

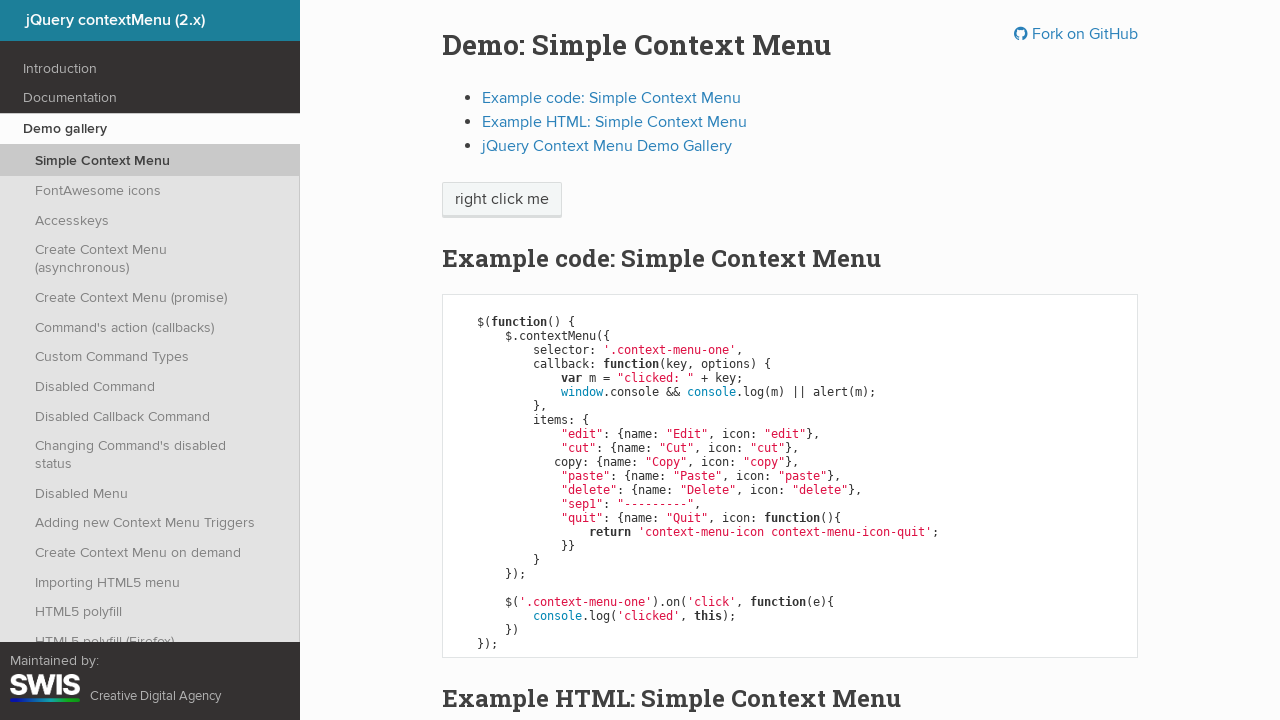